Tests PDF generation functionality by entering a name in a text field, generating a PDF, and clicking the download link

Starting URL: https://testautomationpractice.blogspot.com/p/download-files_25.html

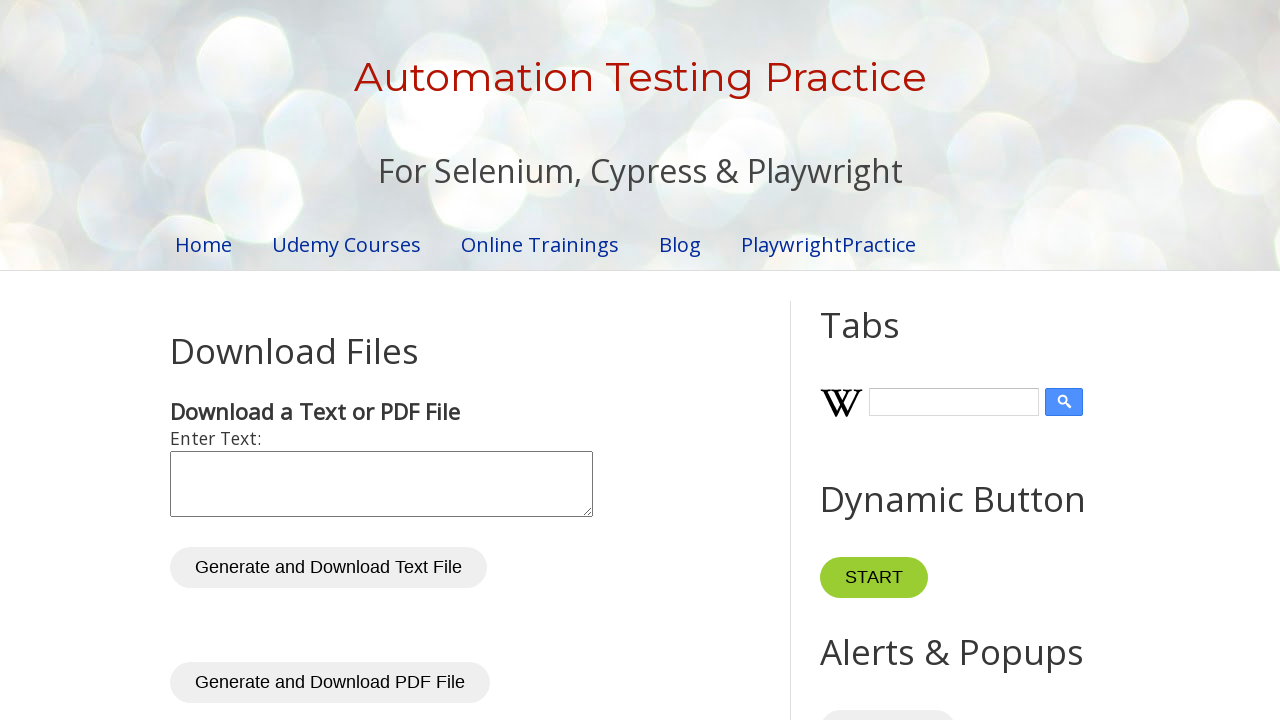

Filled input text field with name 'Rajesh Kumar' on #inputText
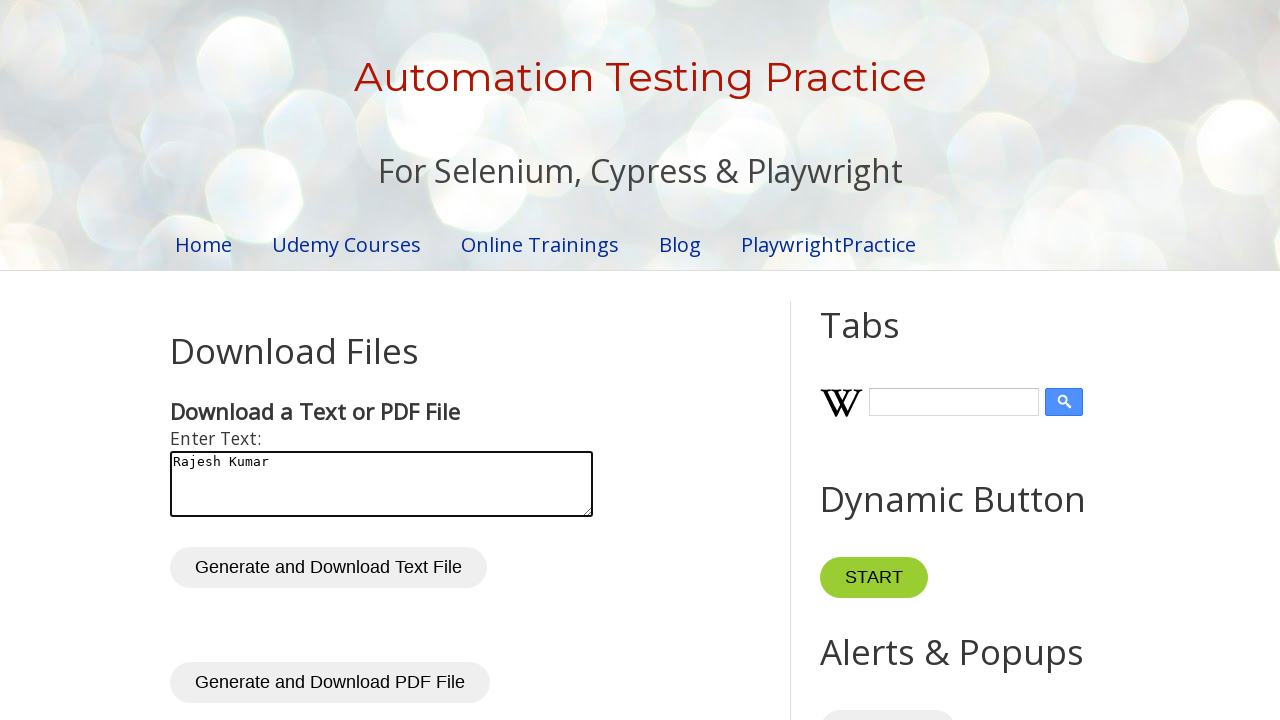

Clicked generate PDF button at (330, 683) on #generatePdf
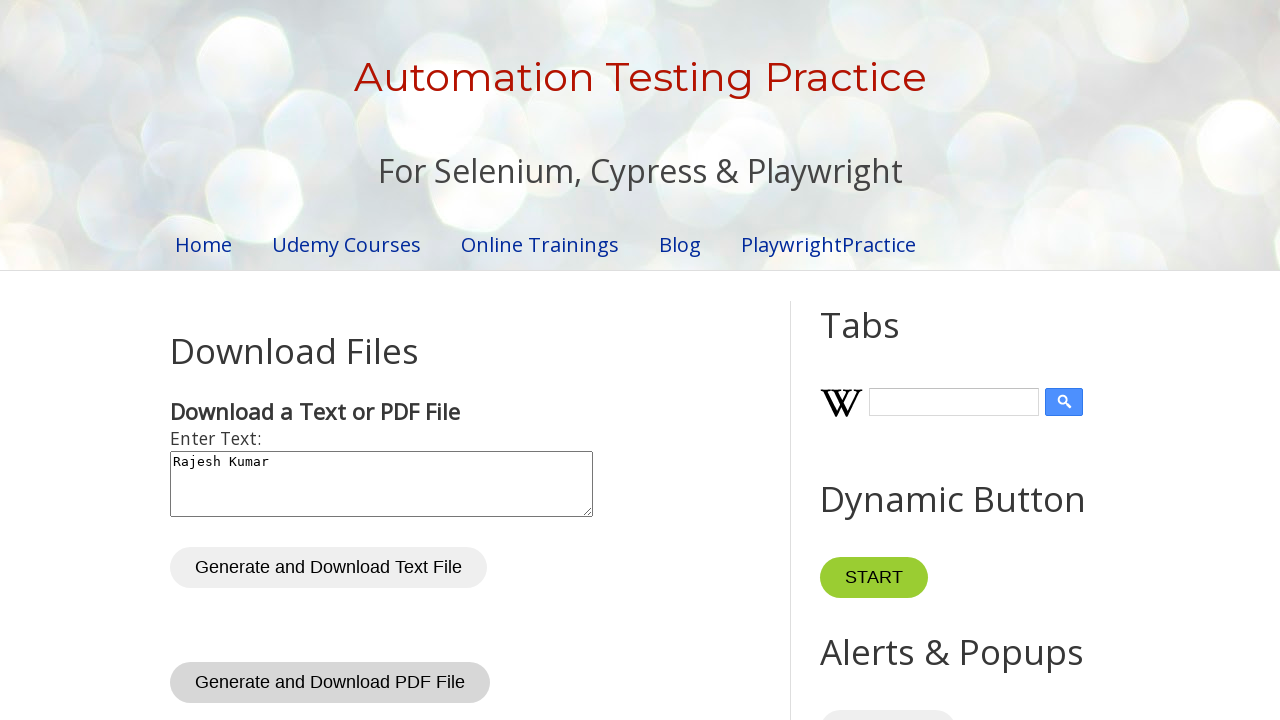

PDF download link appeared
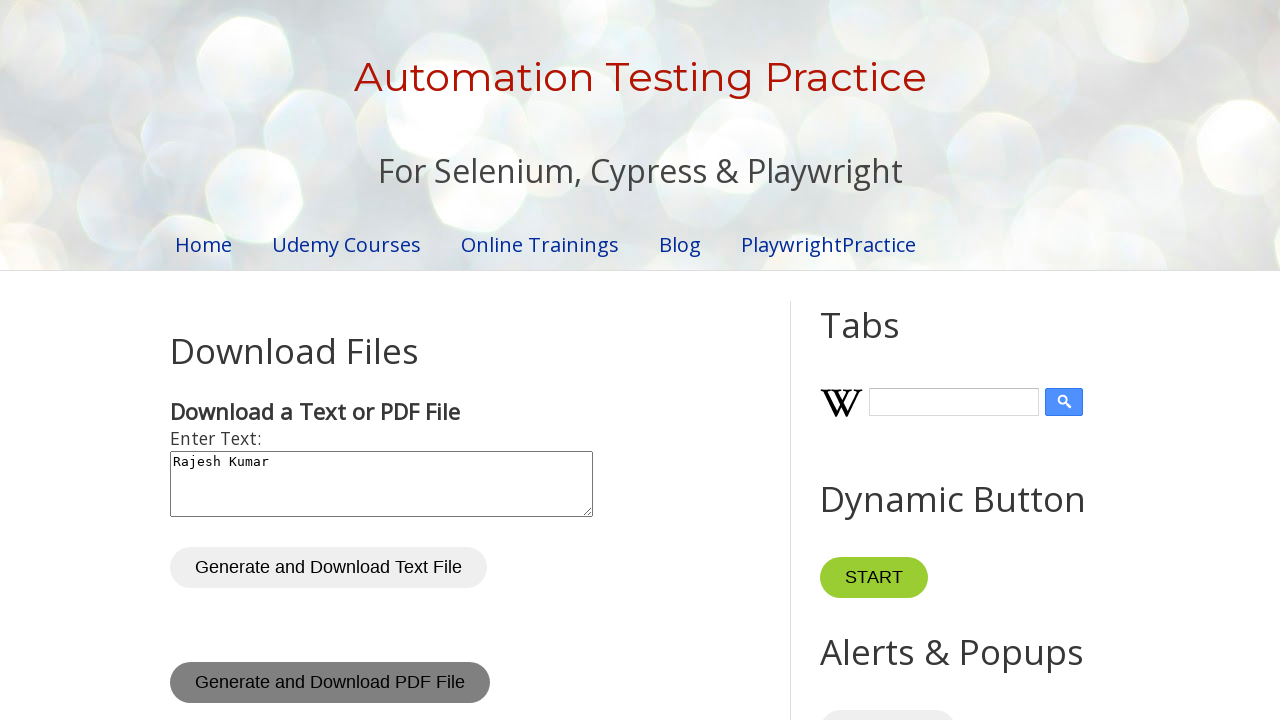

Clicked PDF download link at (246, 361) on #pdfDownloadLink
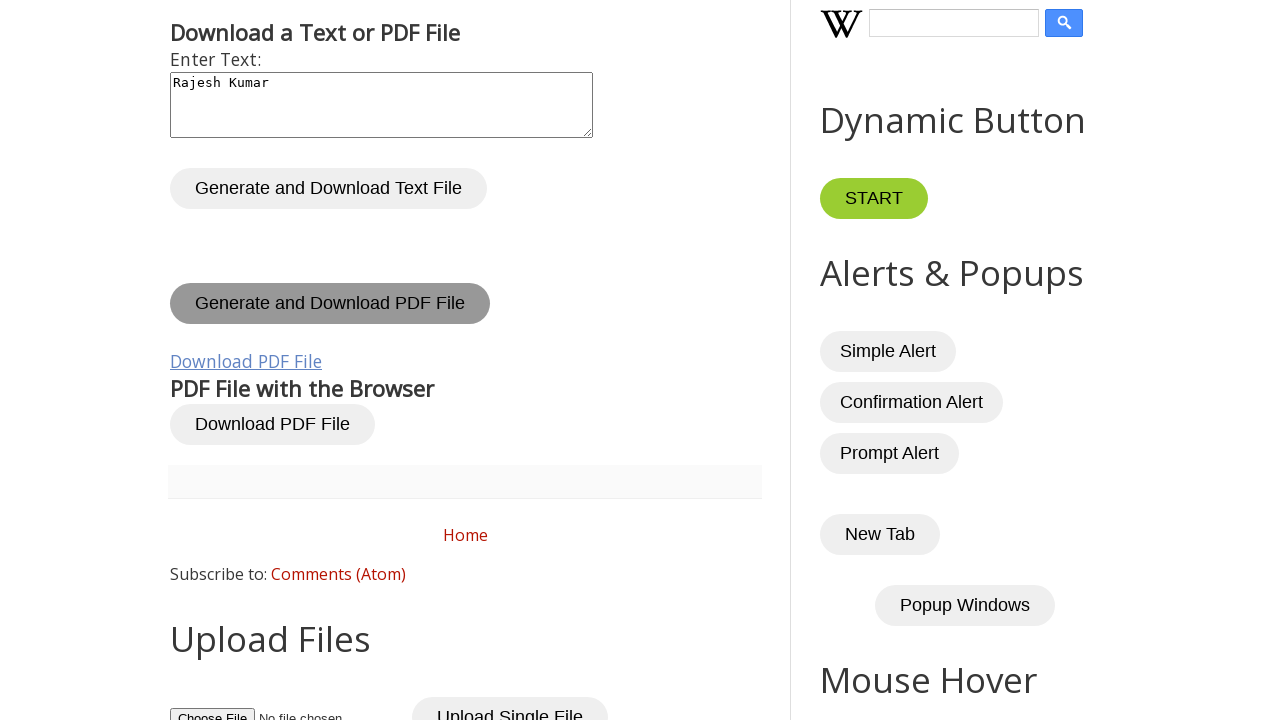

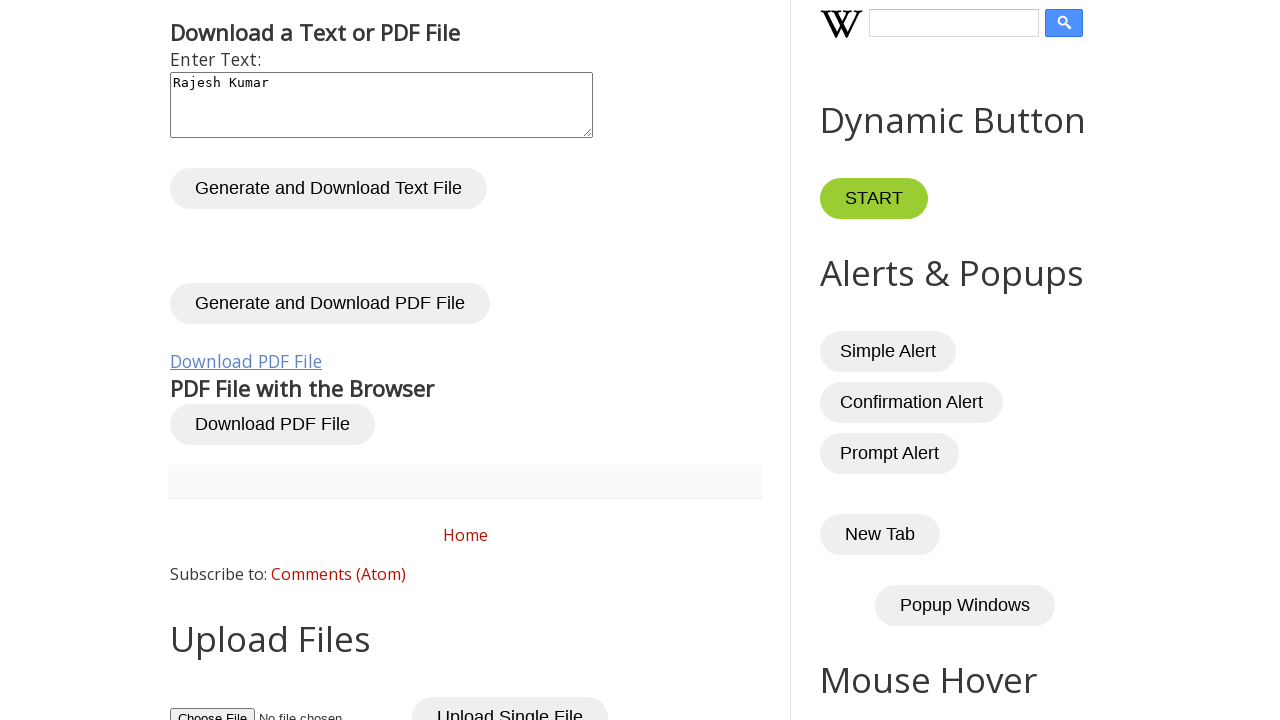